Tests clicking a link that normally opens in a new tab by removing target attribute and clicking it in the same tab

Starting URL: https://rahulshettyacademy.com/AutomationPractice/

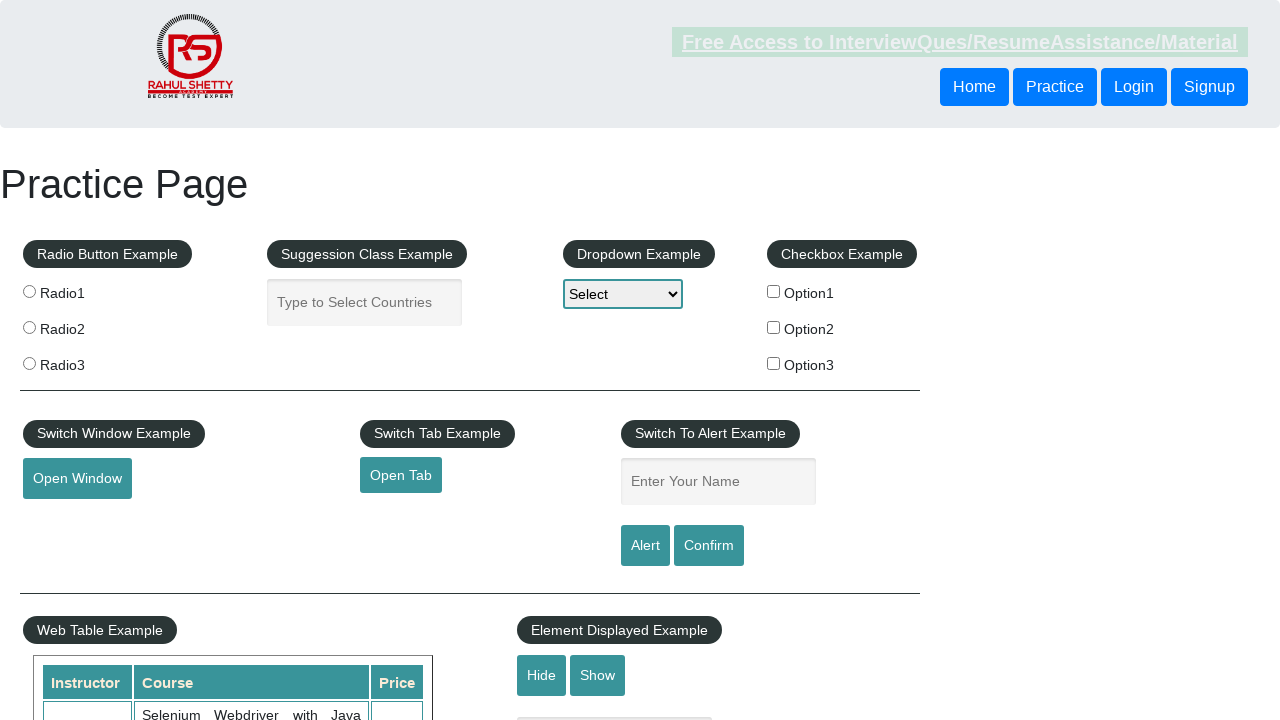

Removed target attribute from link to prevent opening in new tab
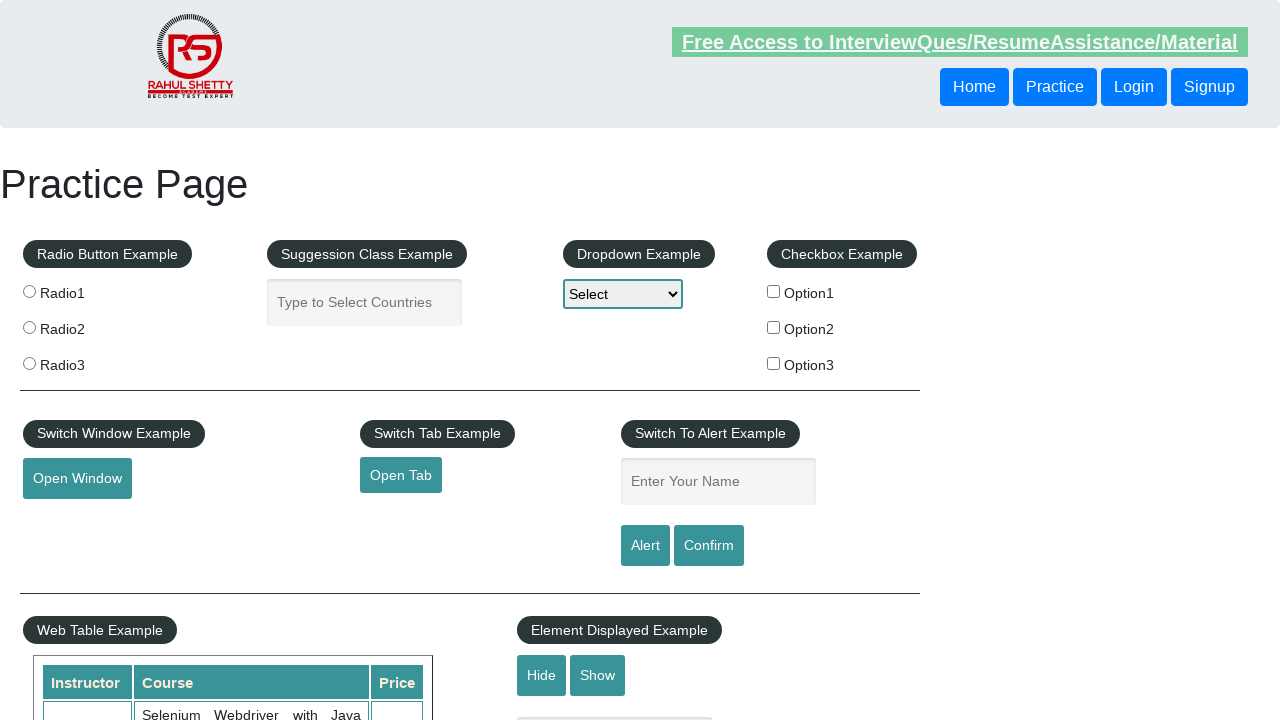

Clicked the link to open it in the same tab at (401, 475) on #opentab
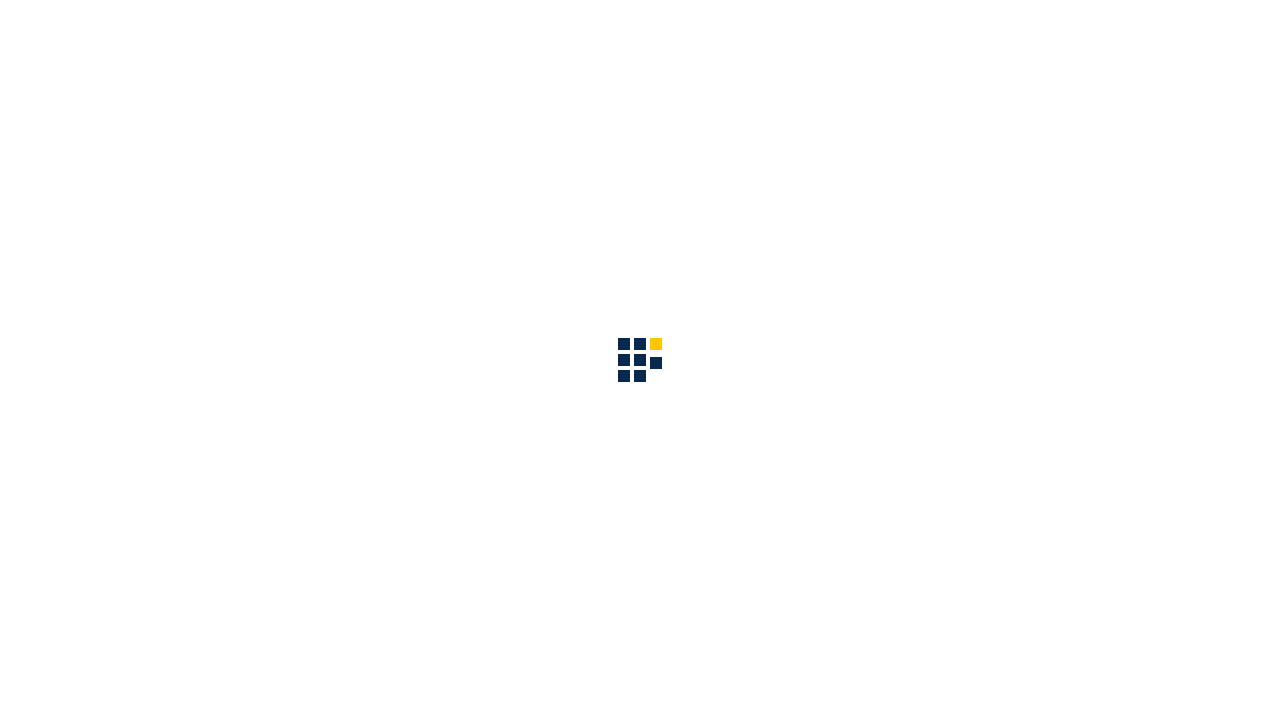

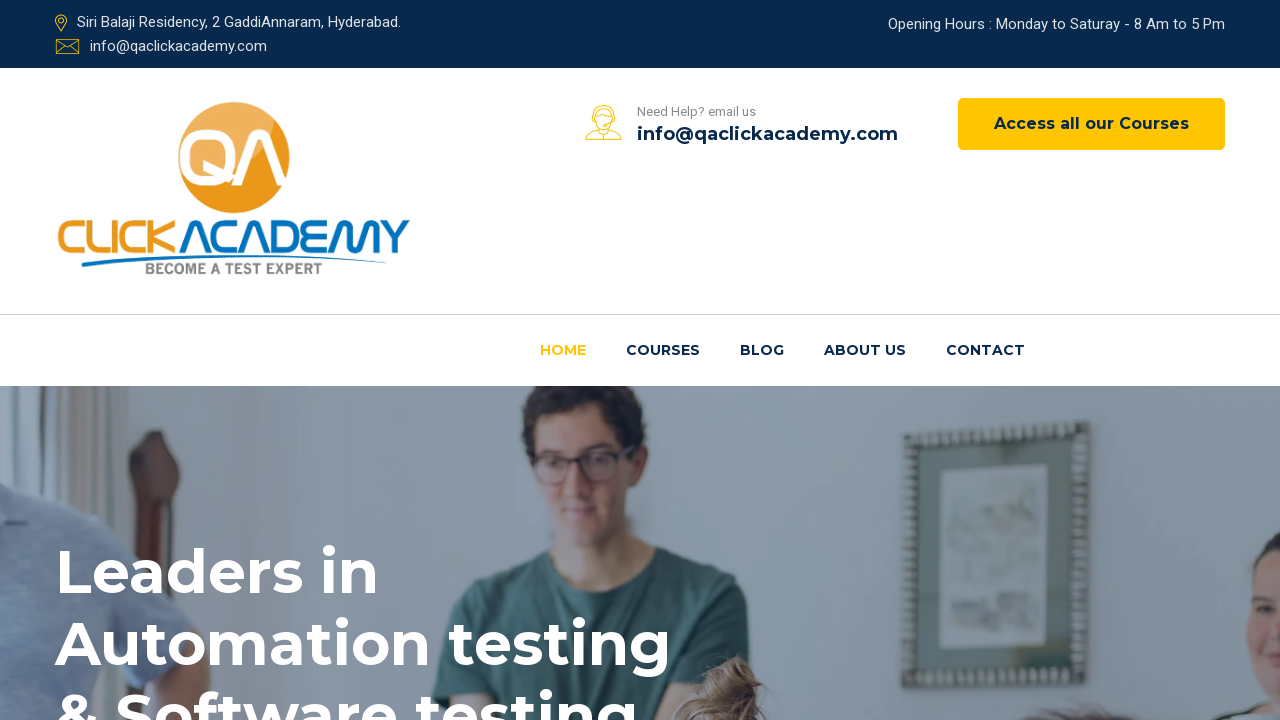